Tests the "Get started" link by clicking it and verifying the Installation heading is visible on the resulting page

Starting URL: https://playwright.dev

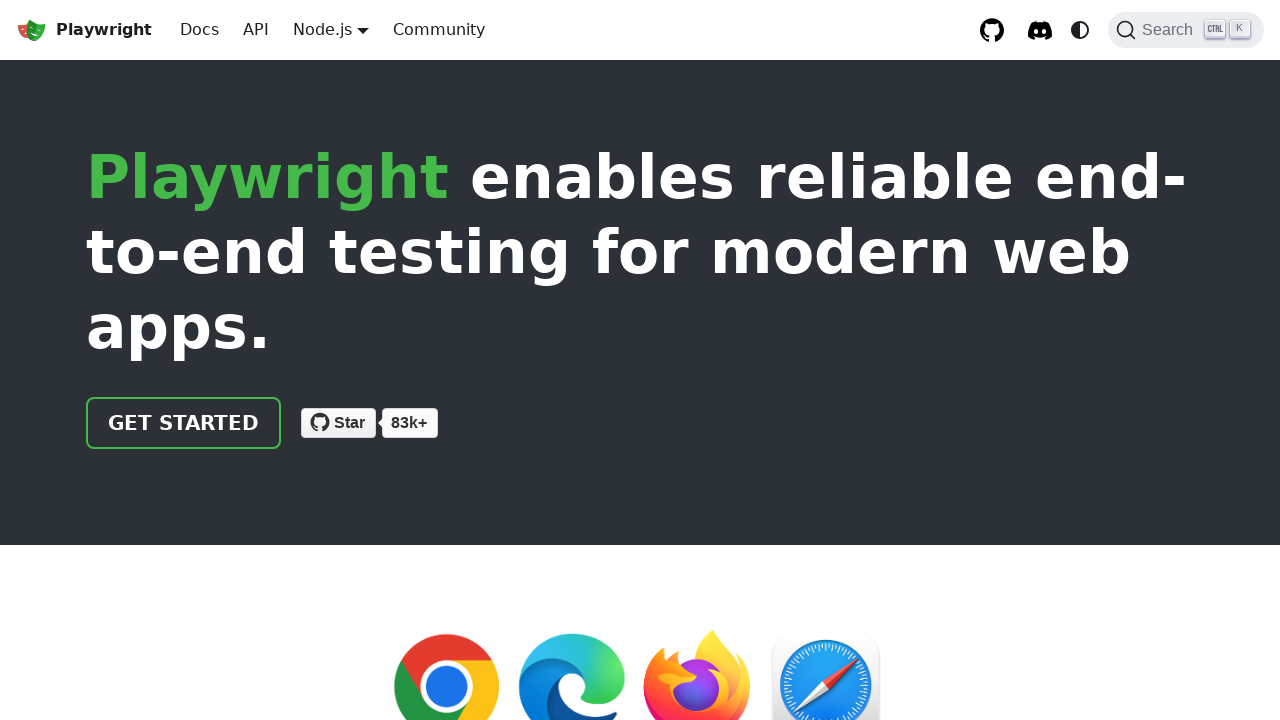

Clicked 'Get started' link at (184, 423) on internal:role=link[name="Get started"i]
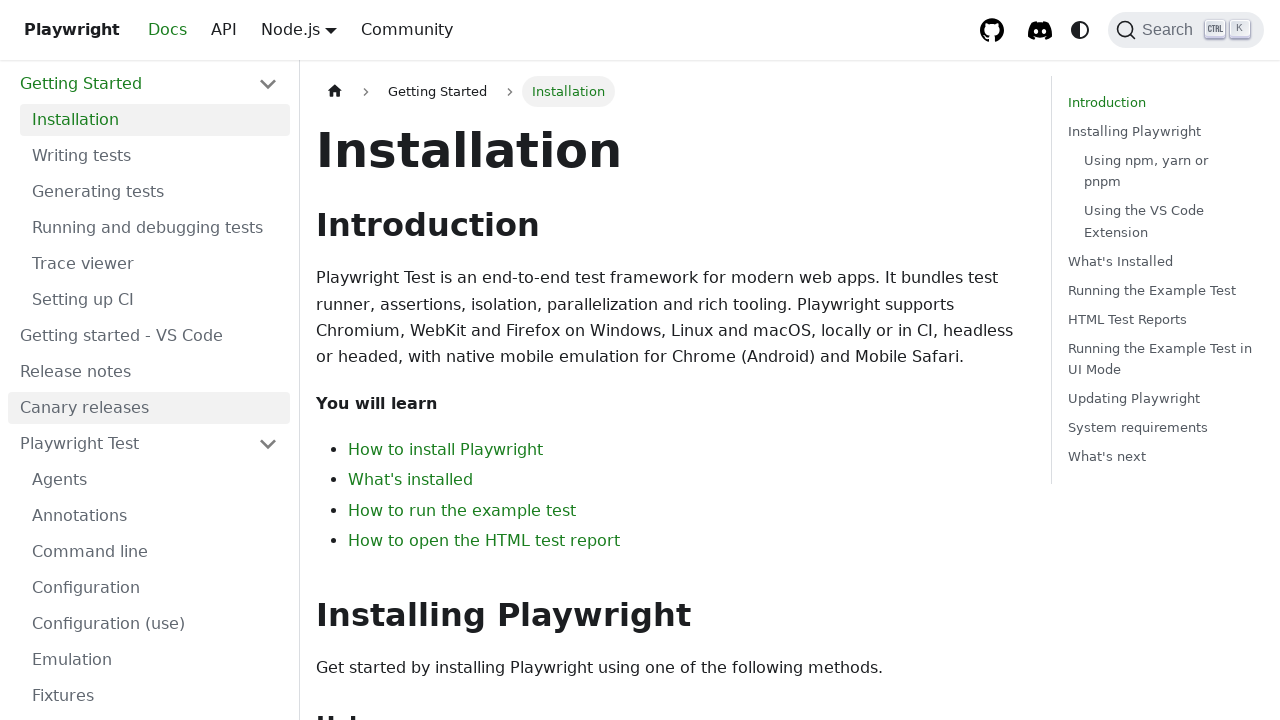

Located 'Installation' heading element
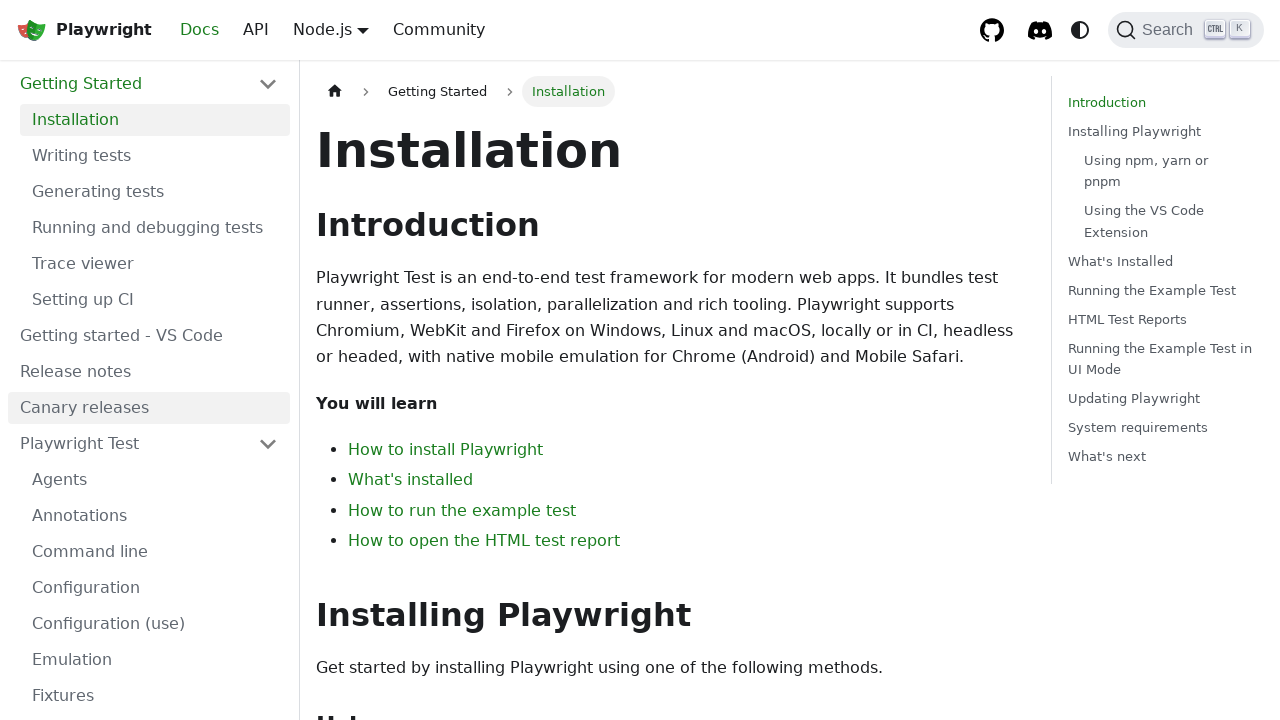

Verified 'Installation' heading is visible
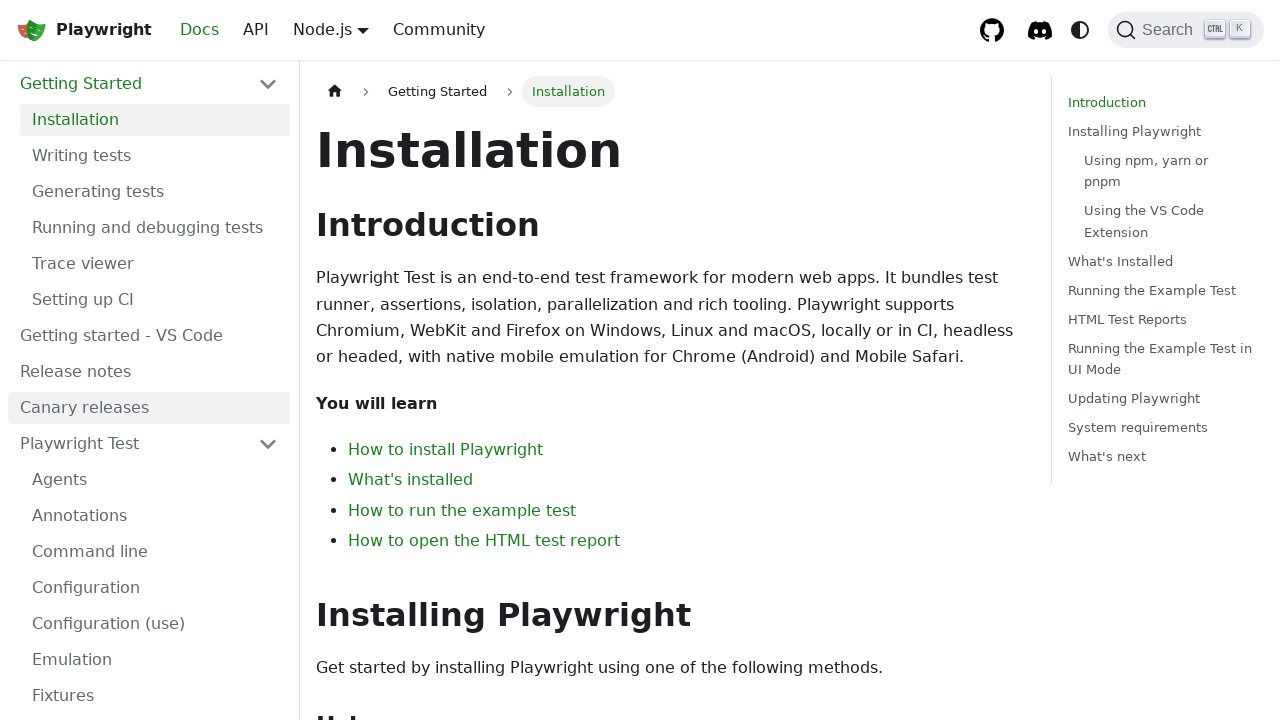

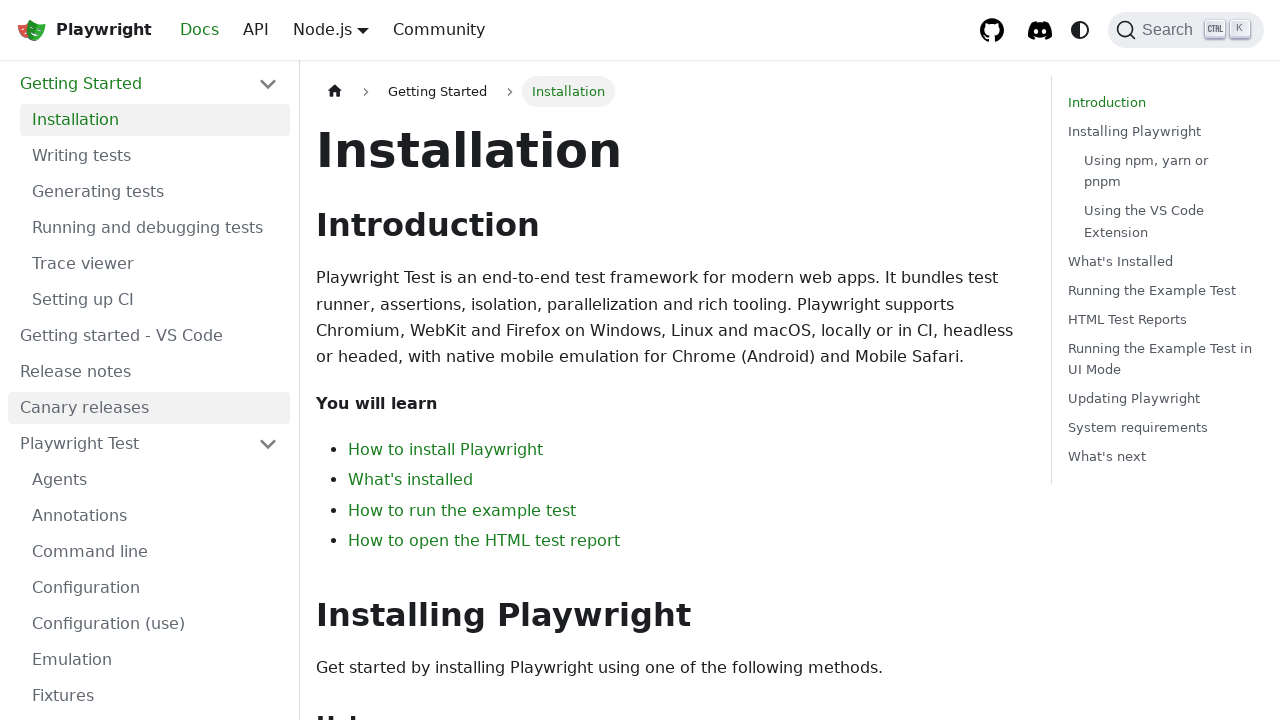